Tests form interaction by reading a hidden attribute value from an element, calculating a mathematical result, filling an answer field, checking two checkboxes, and submitting the form.

Starting URL: http://suninjuly.github.io/get_attribute.html

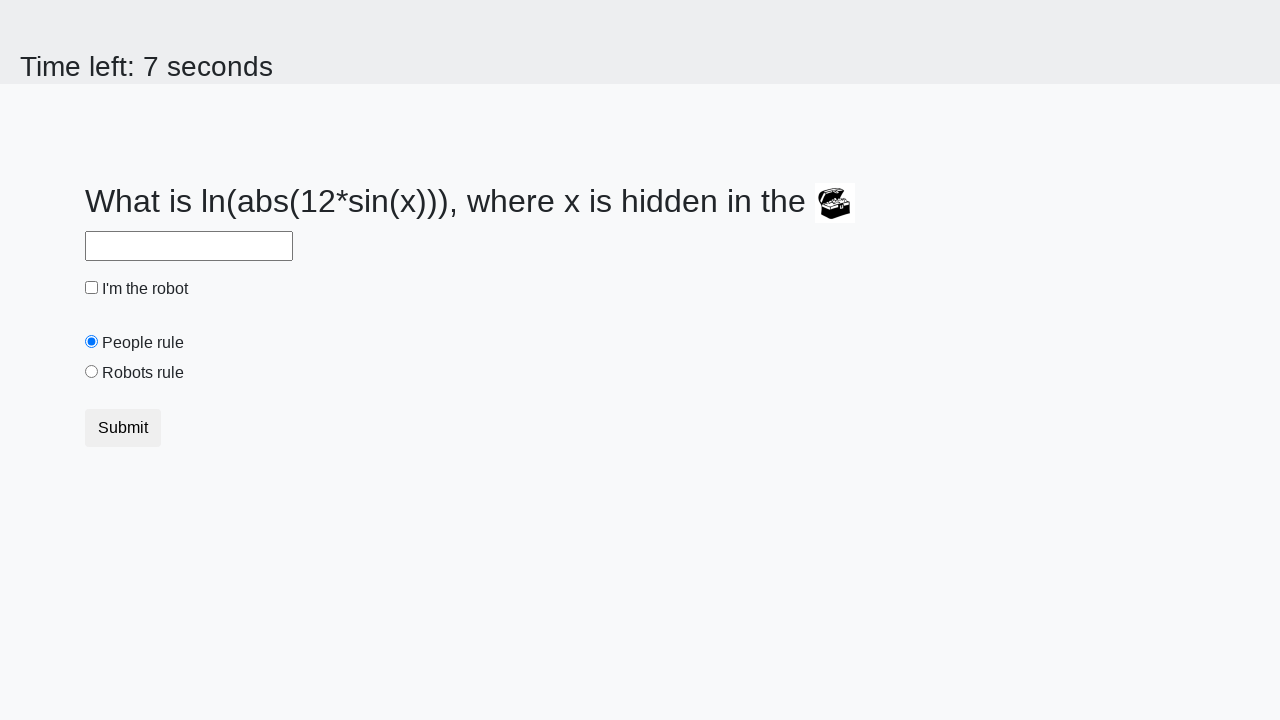

Located treasure element with ID #treasure
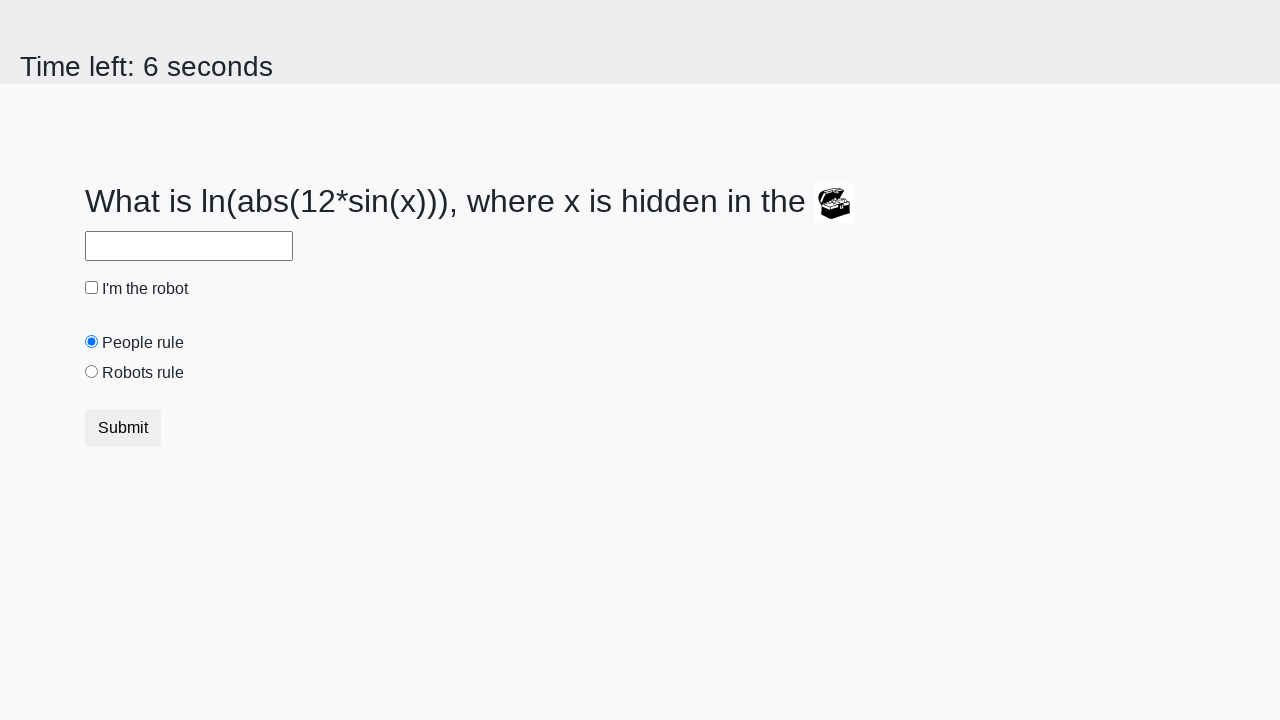

Retrieved hidden 'valuex' attribute from treasure element: 140
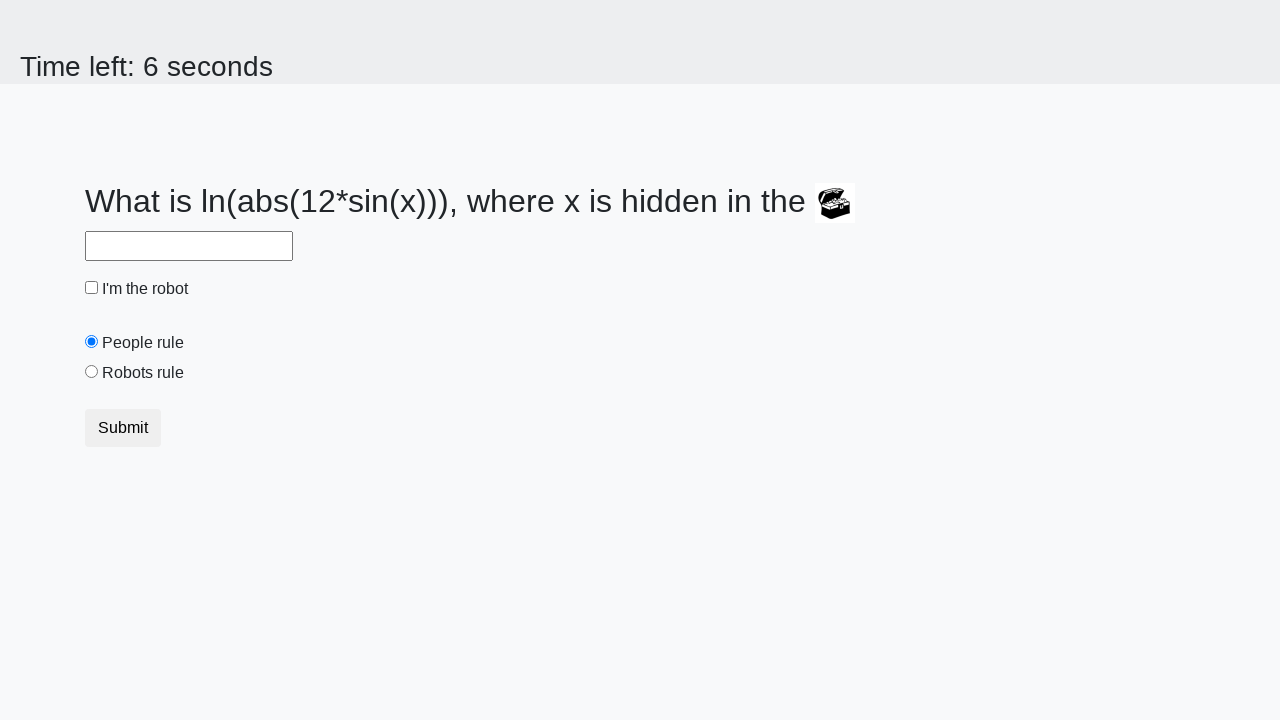

Calculated mathematical result from valuex: 2.4649484630221914
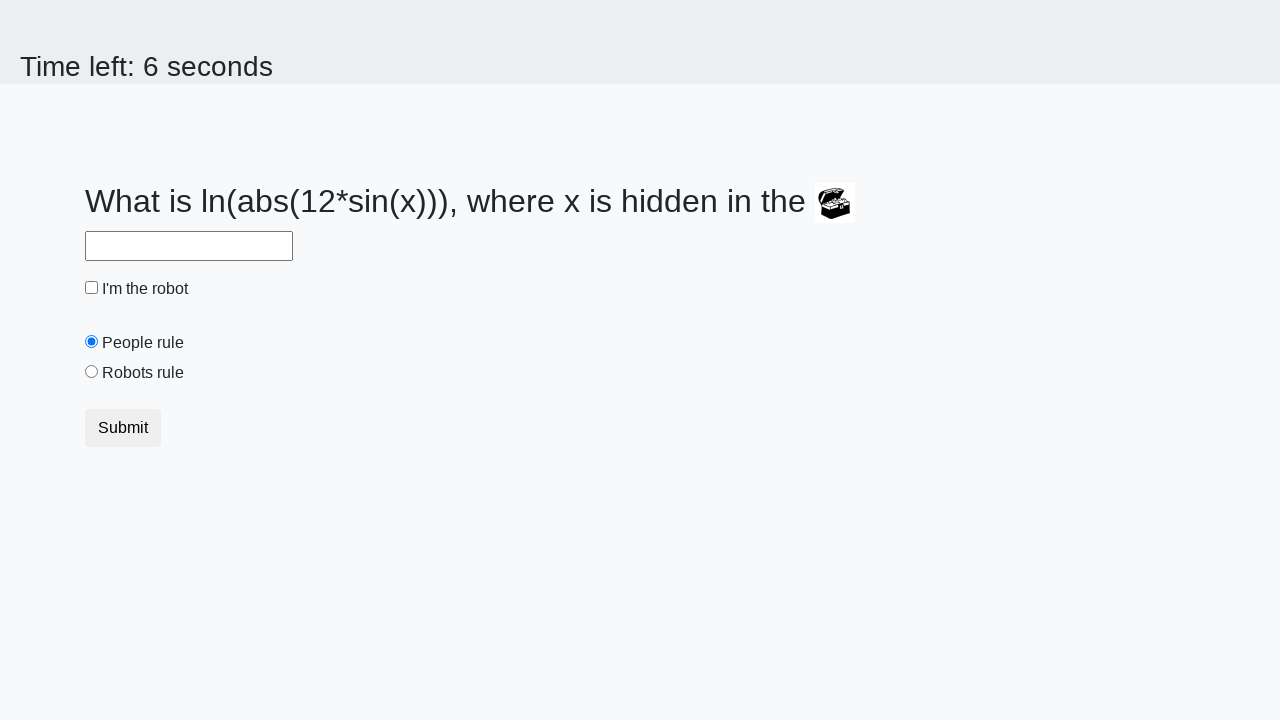

Filled answer field with calculated value: 2.4649484630221914 on #answer
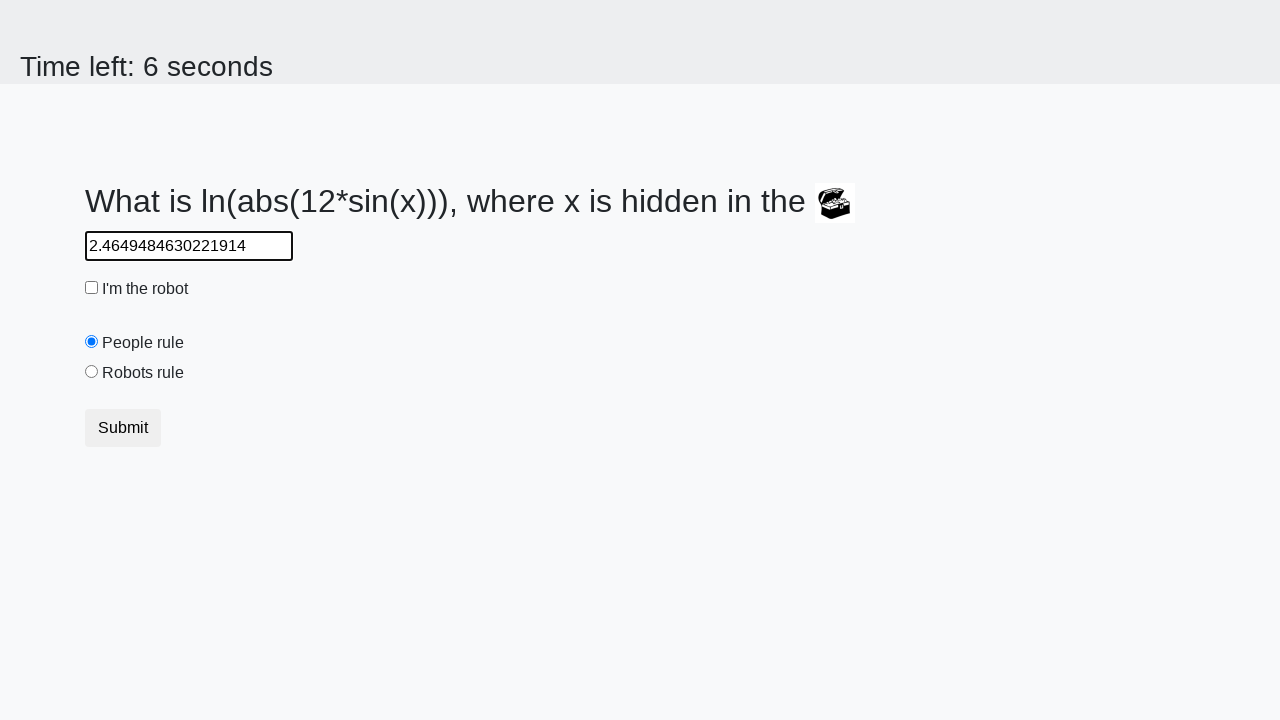

Checked the robot checkbox at (92, 288) on #robotCheckbox
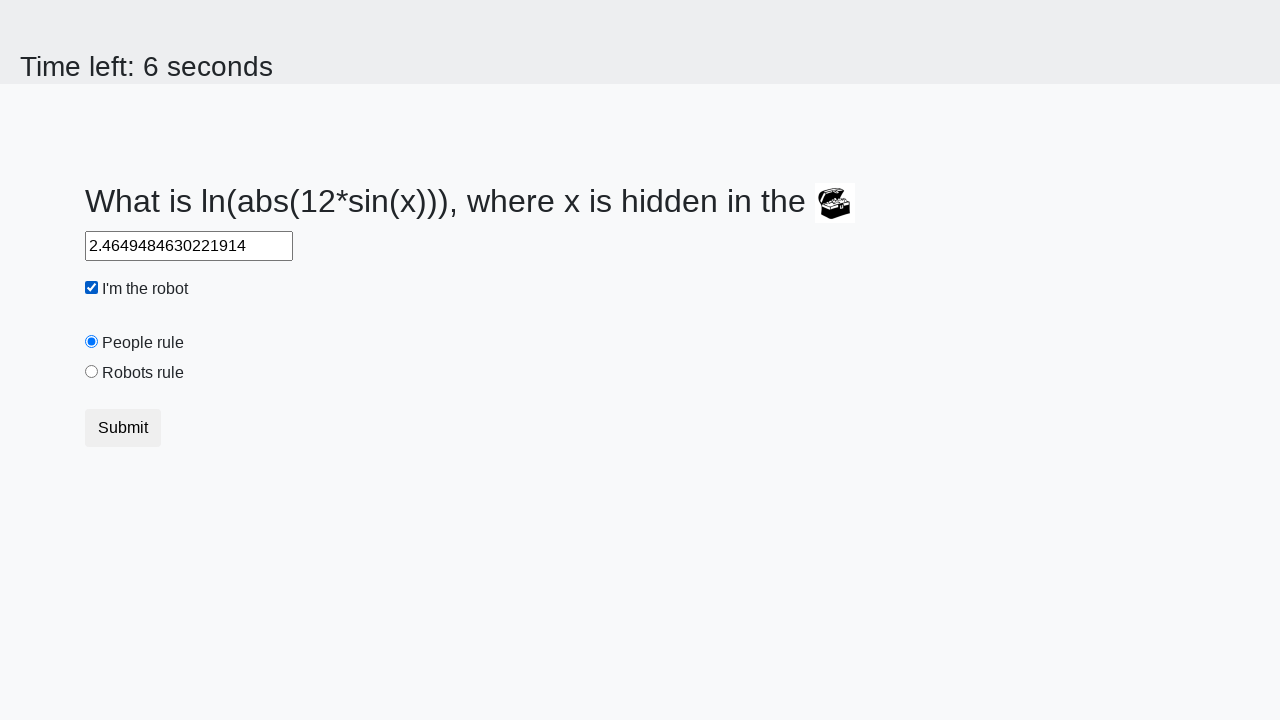

Checked the robots rule checkbox at (92, 372) on #robotsRule
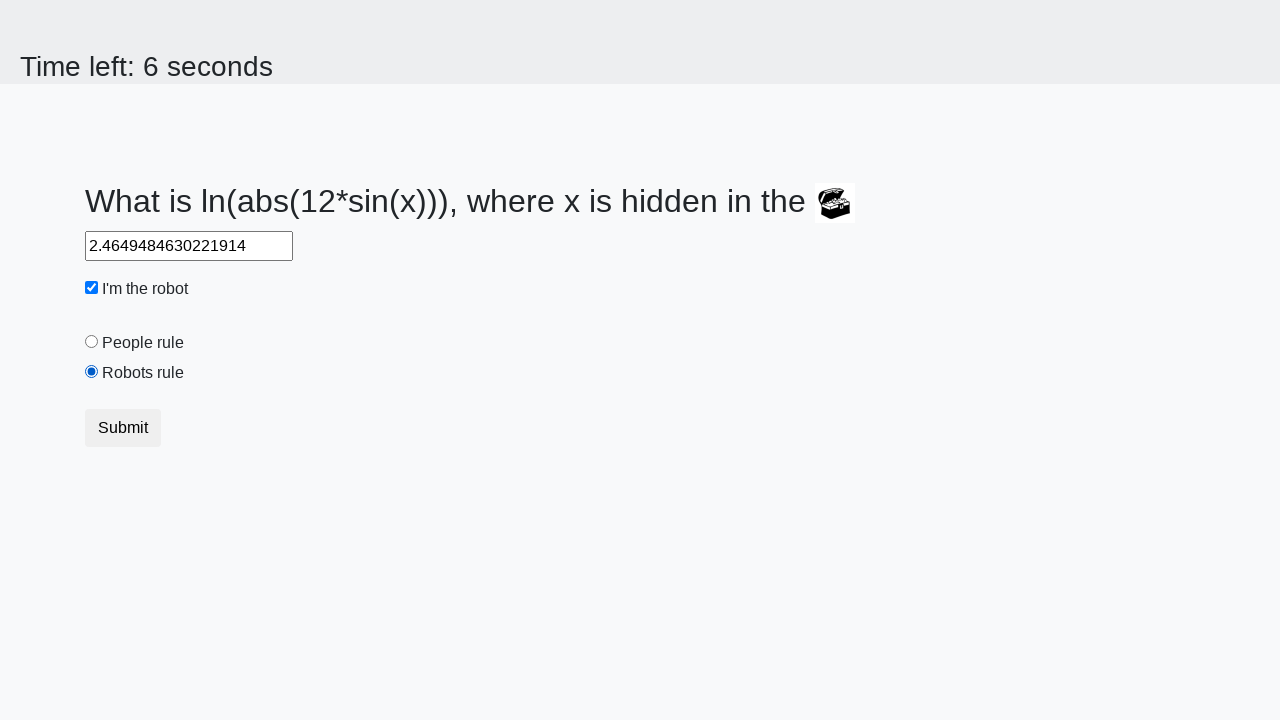

Clicked submit button to submit the form at (123, 428) on button.btn
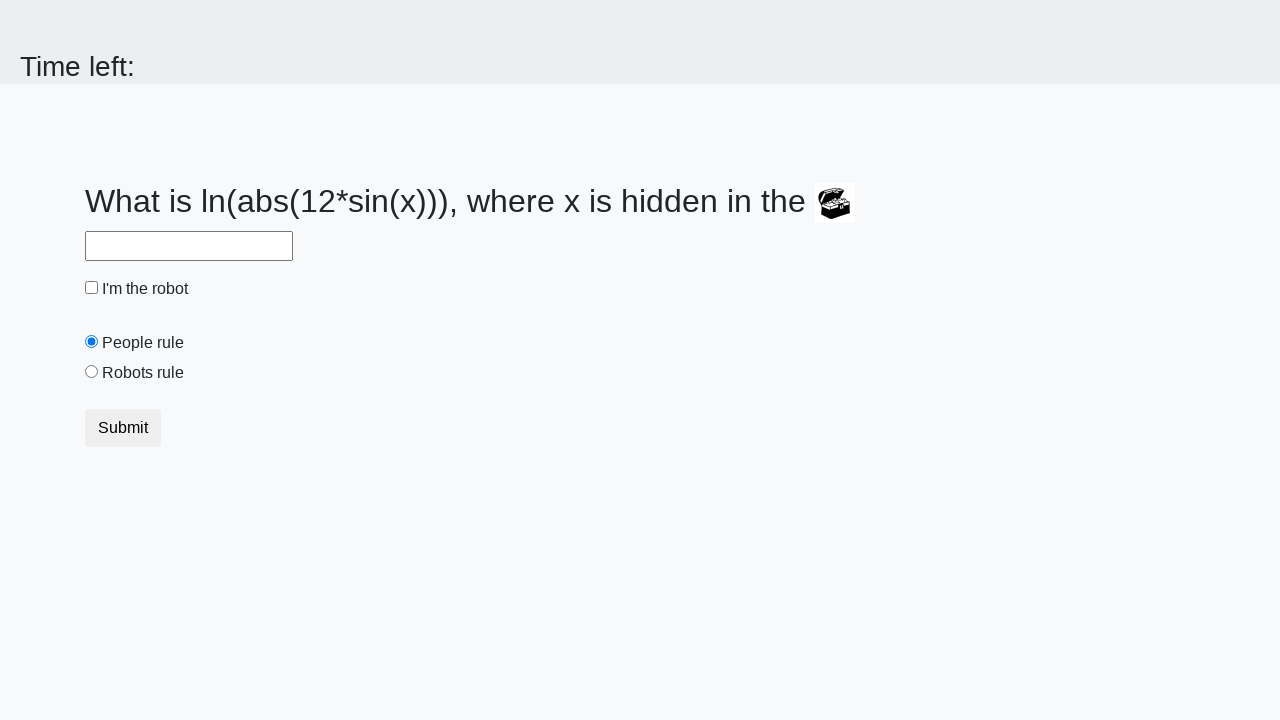

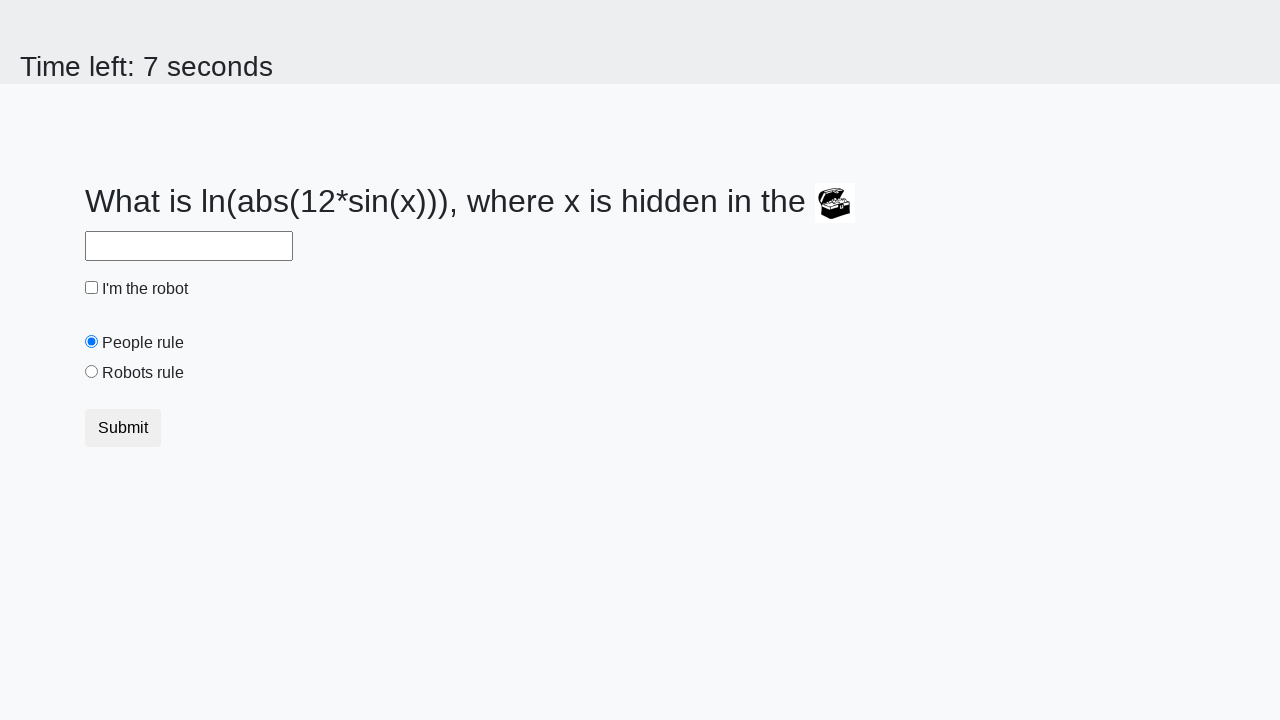